Tests form interaction by extracting h1 text and pasting it into the username input field using keyboard navigation, then scrolls the page up and down.

Starting URL: https://testpages.eviltester.com/styled/basic-html-form-test.html

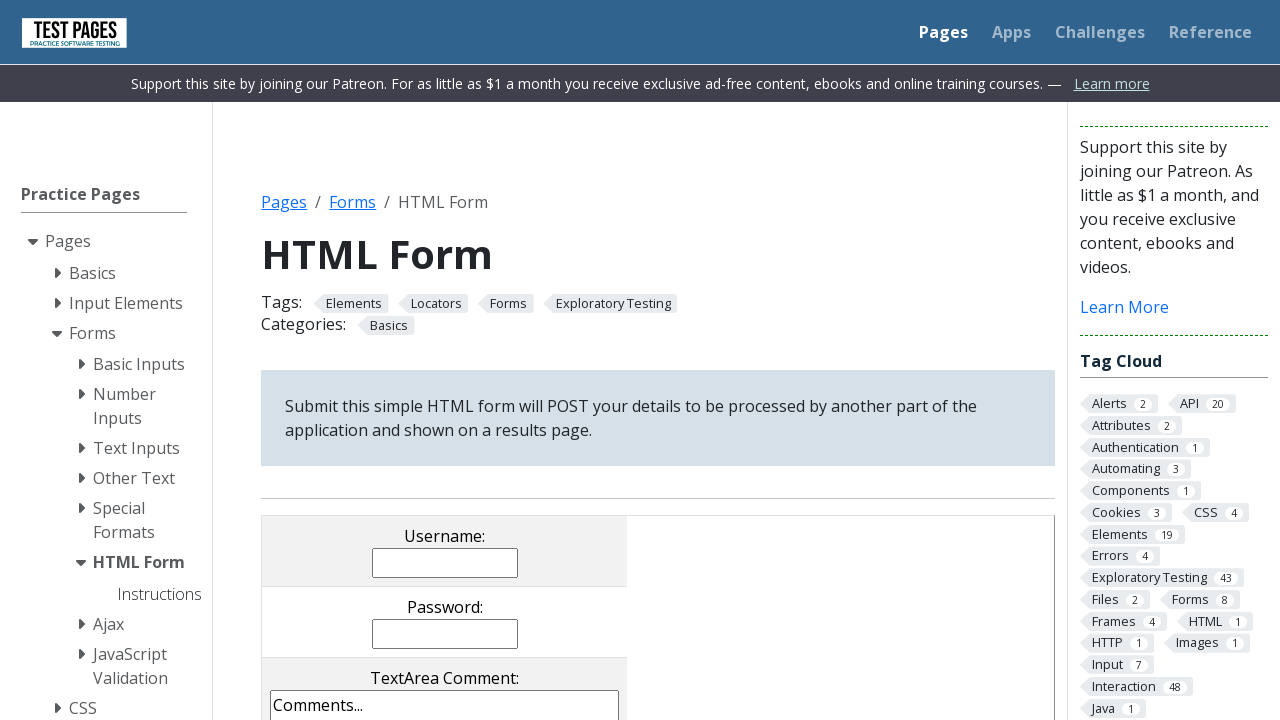

Extracted h1 text content
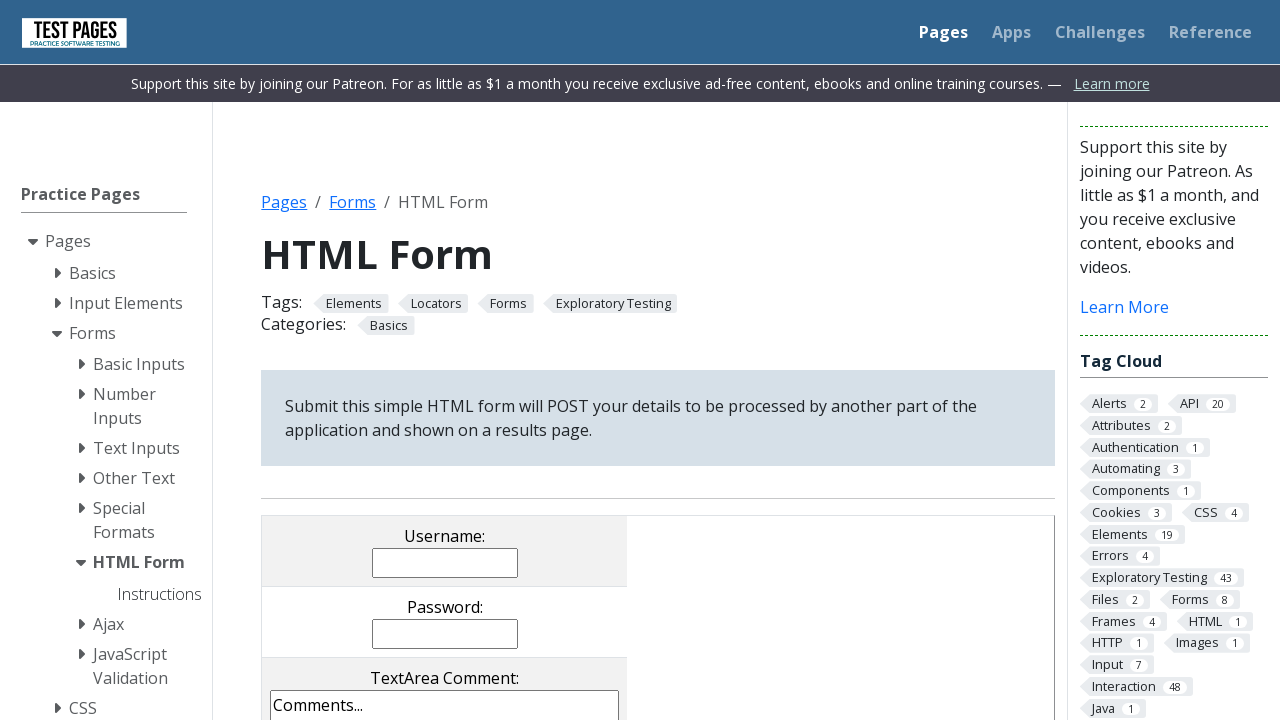

Pressed Tab to navigate (1/3)
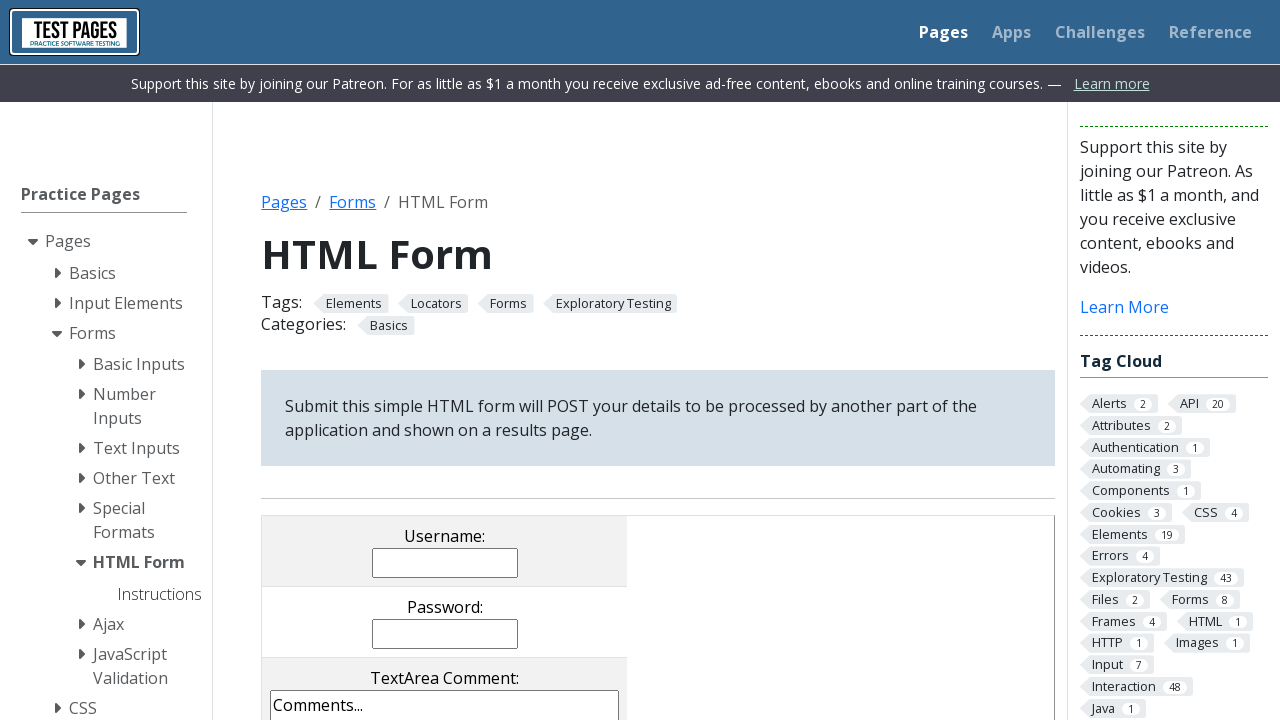

Pressed Tab to navigate (2/3)
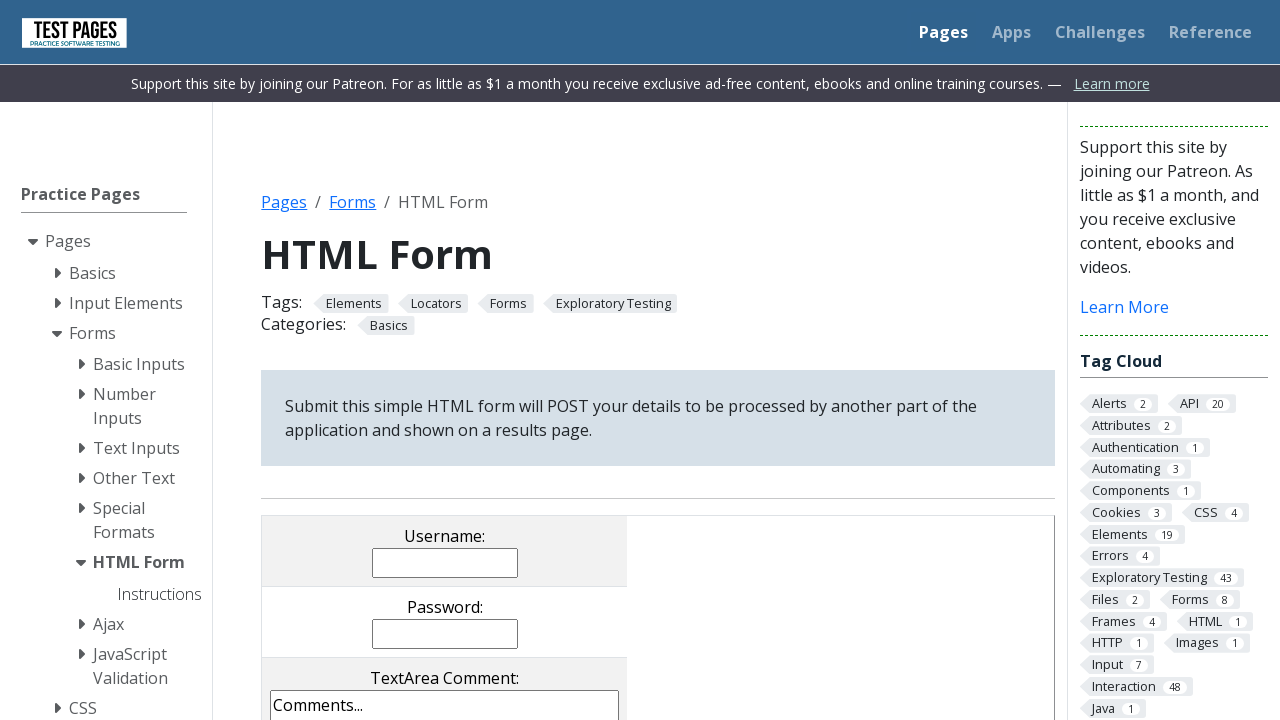

Pressed Tab to navigate (3/3) - focused on username input
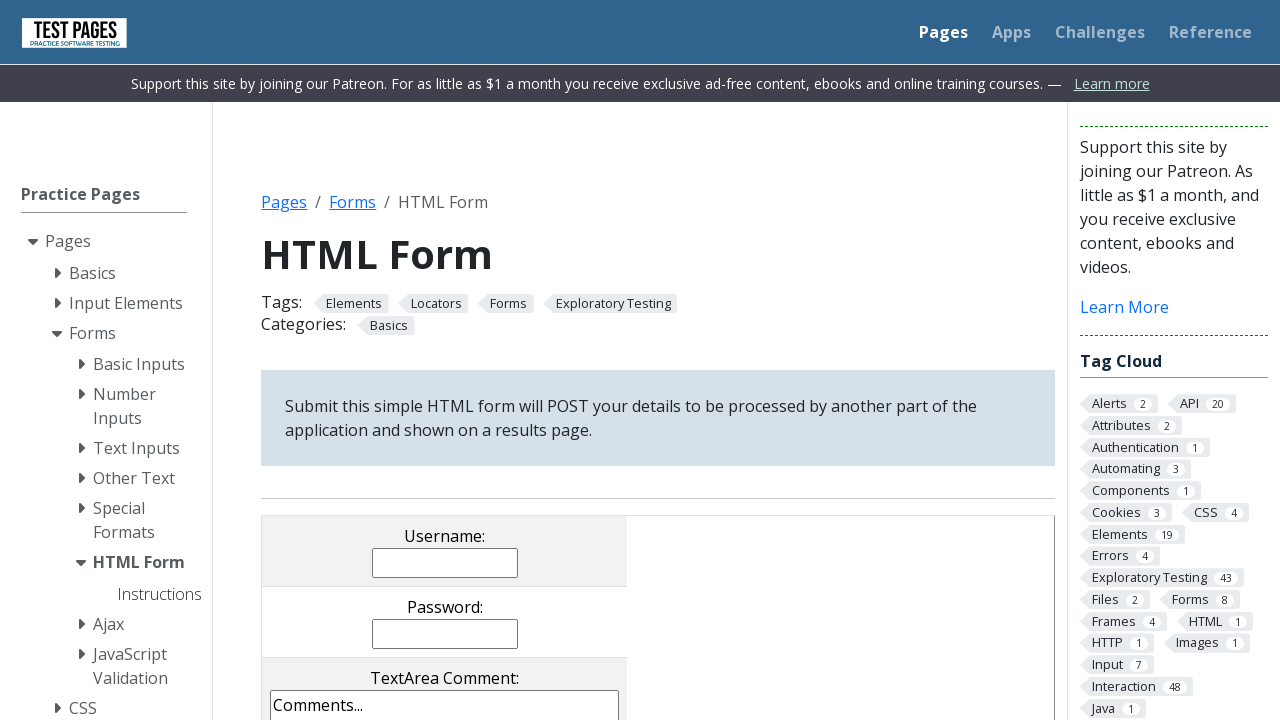

Typed h1 text 'HTML Form' into username field
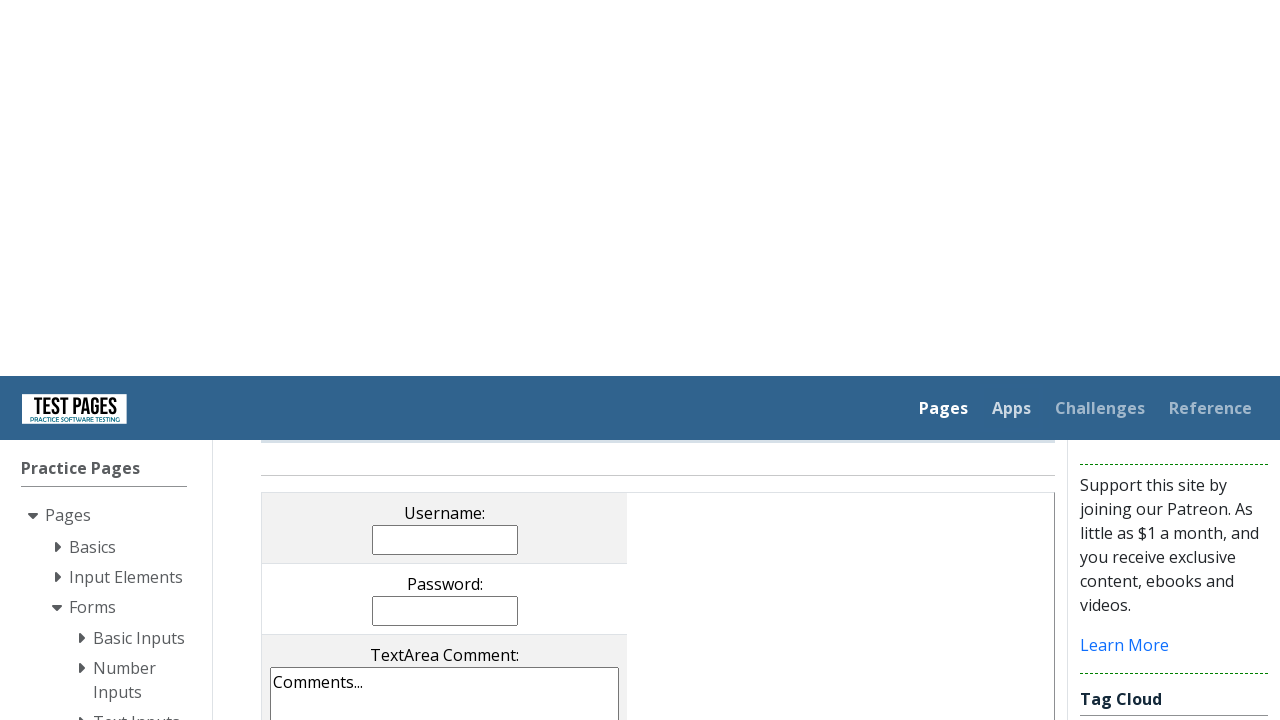

Pressed Enter to submit the form
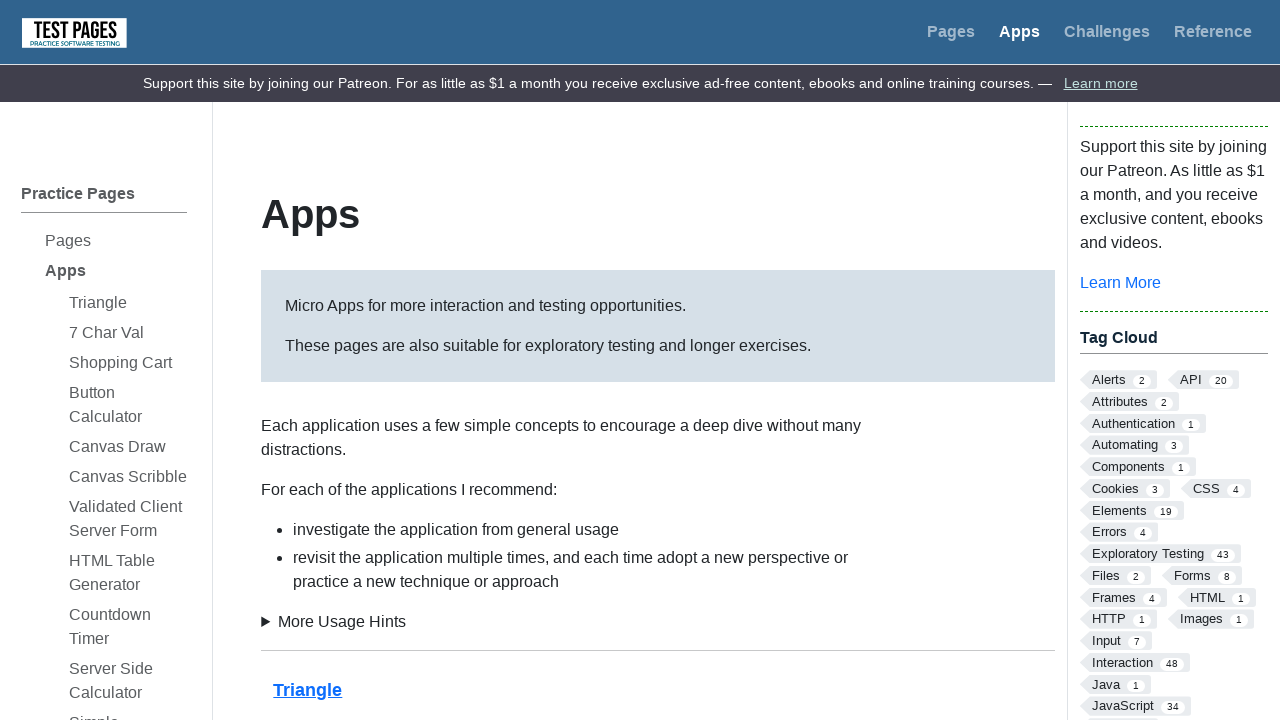

Scrolled page down 500 pixels
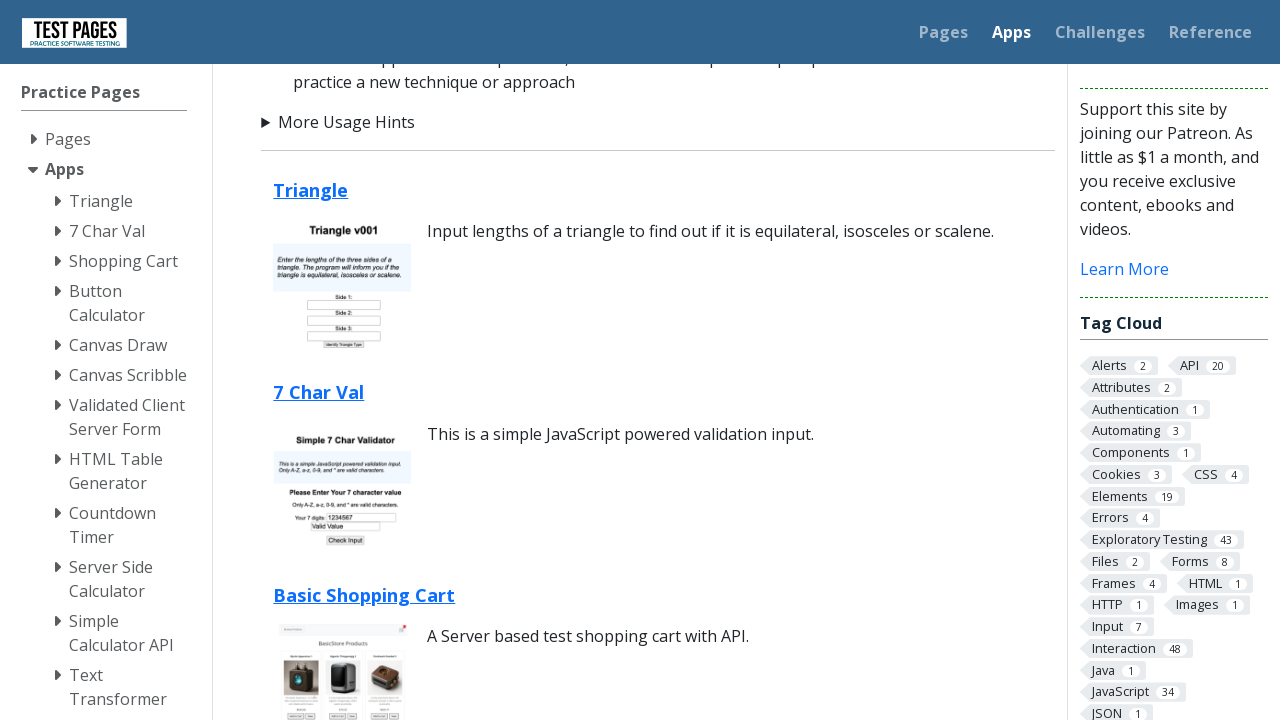

Scrolled page up 500 pixels
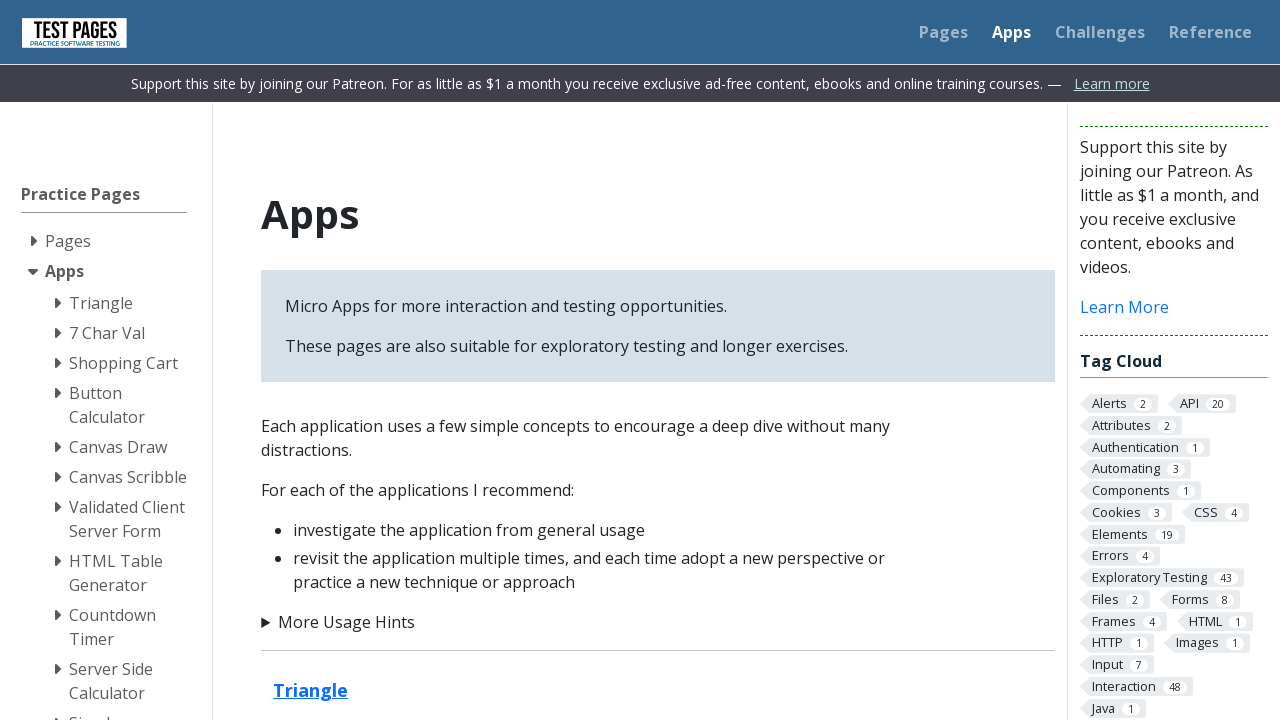

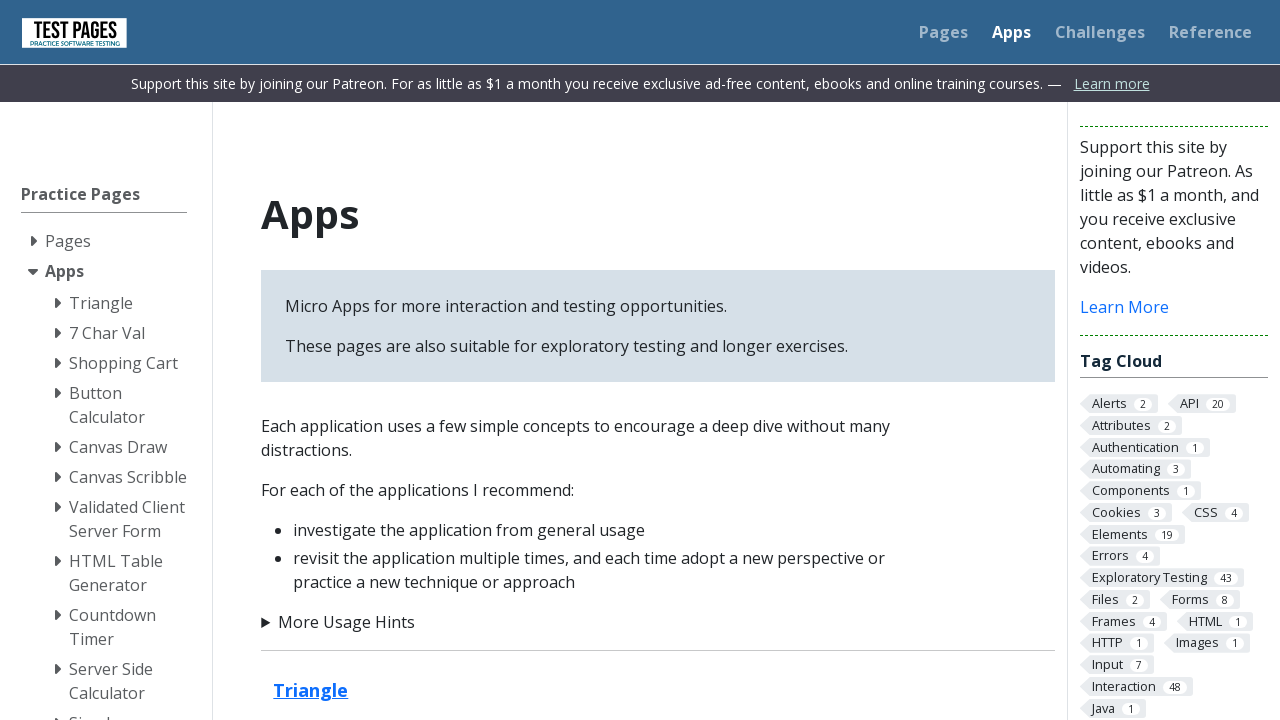